Tests a registration form by filling in first name, last name, and email fields, then submitting the form and verifying the success message.

Starting URL: http://suninjuly.github.io/registration1.html

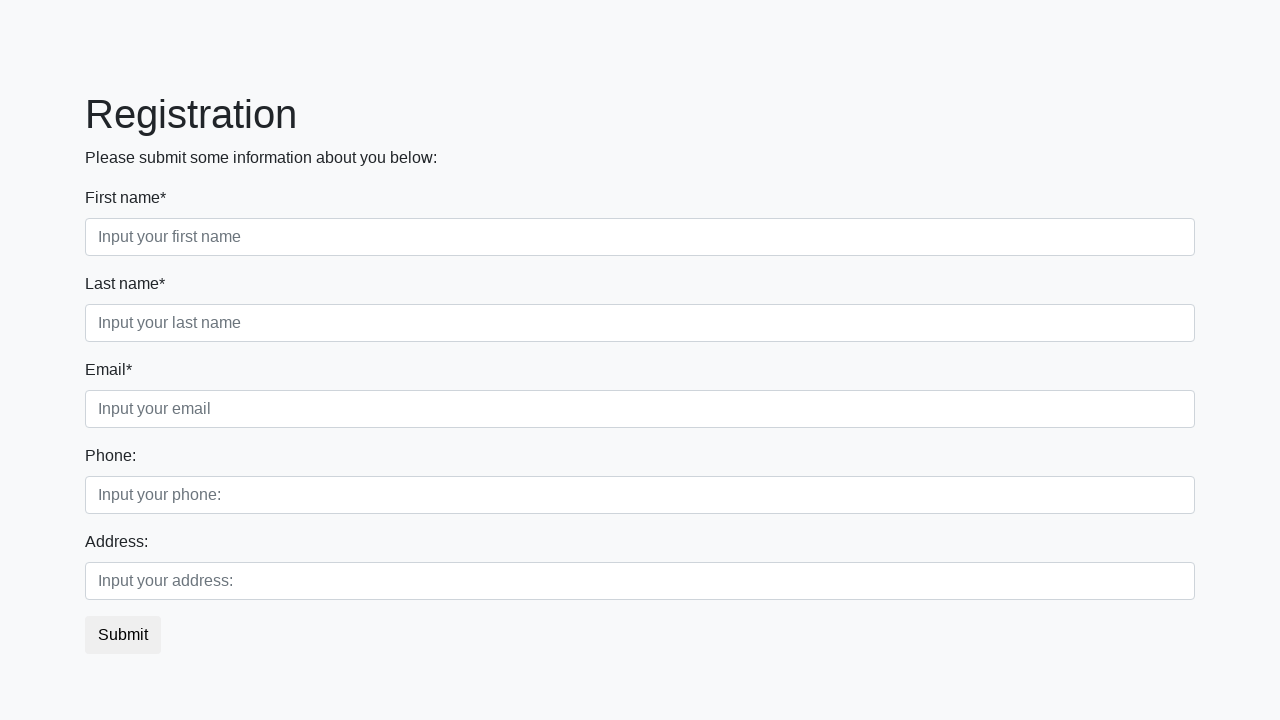

Filled first name field with 'Ivan' on div.first_block input.first
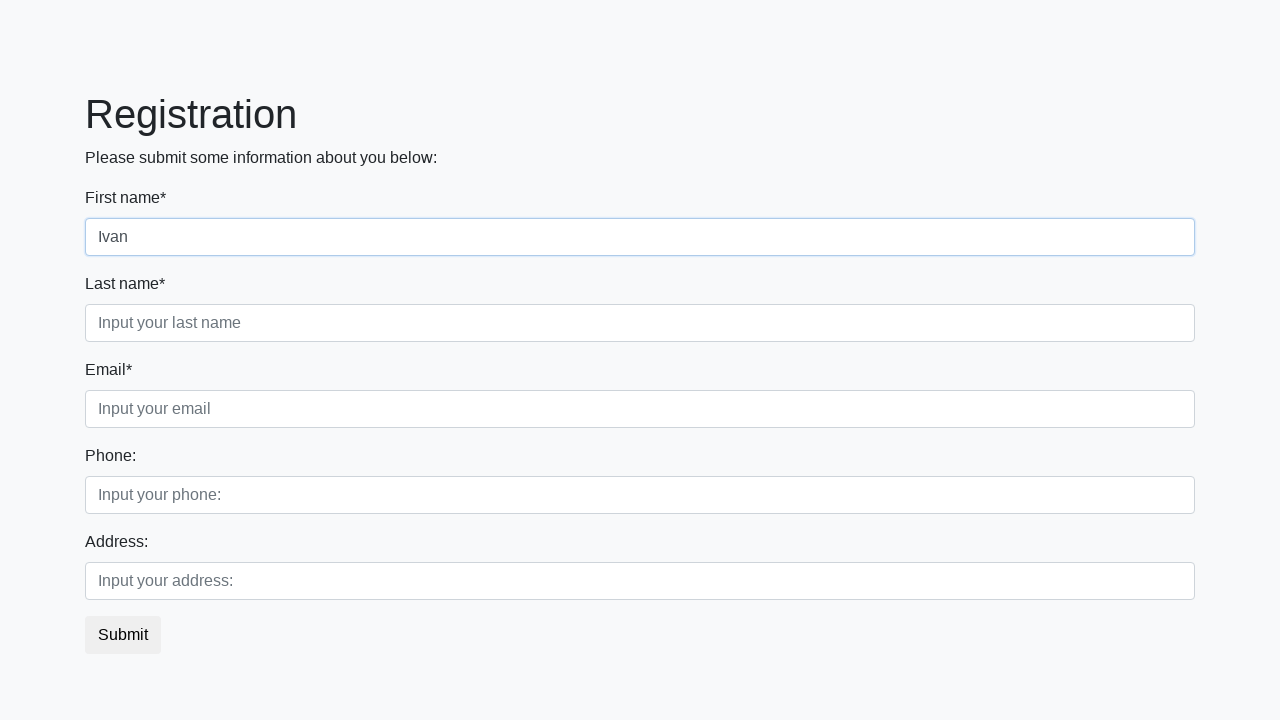

Filled last name field with 'Petrov' on div.first_block input.second
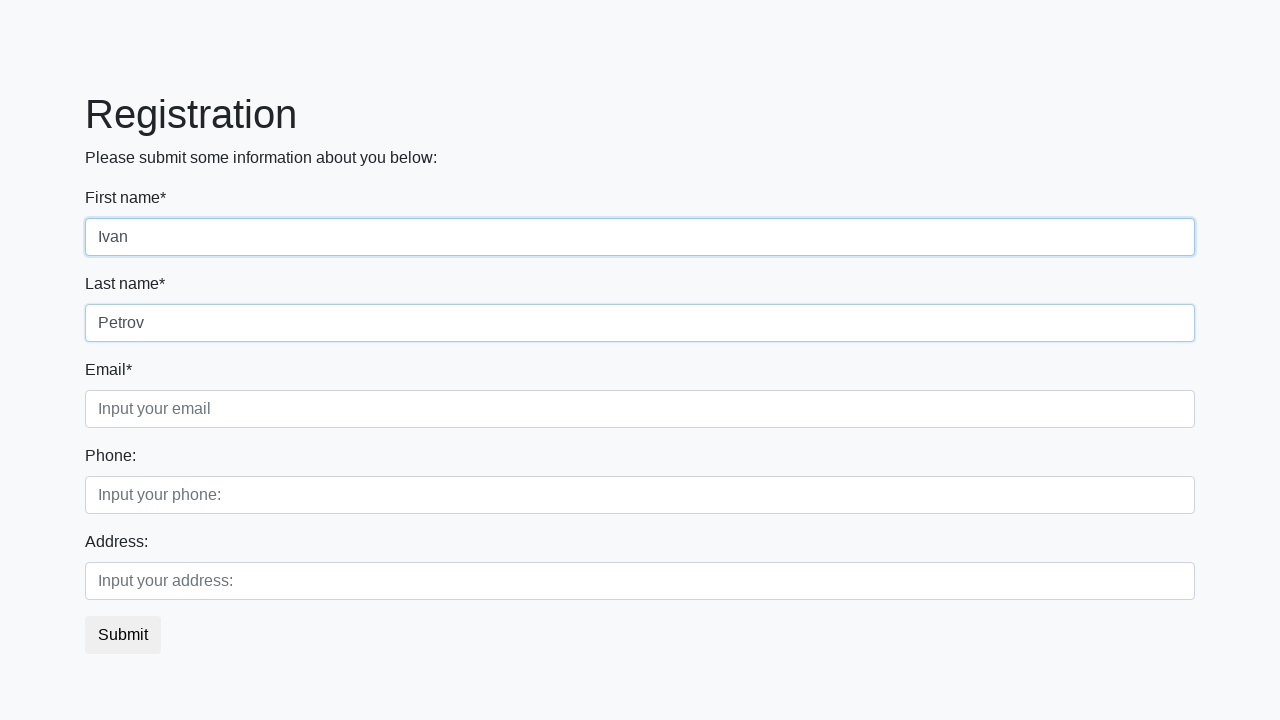

Filled email field with 'test@test.com' on div.first_block input.third
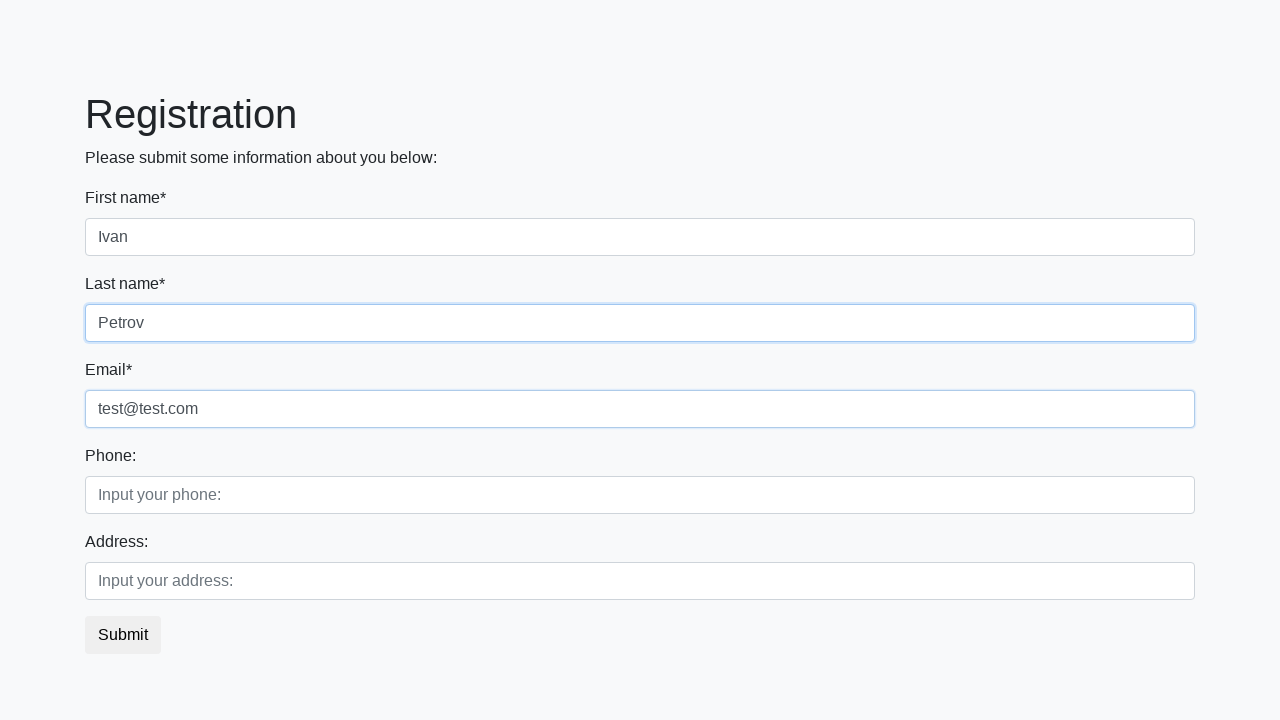

Clicked submit button to register at (123, 635) on button.btn
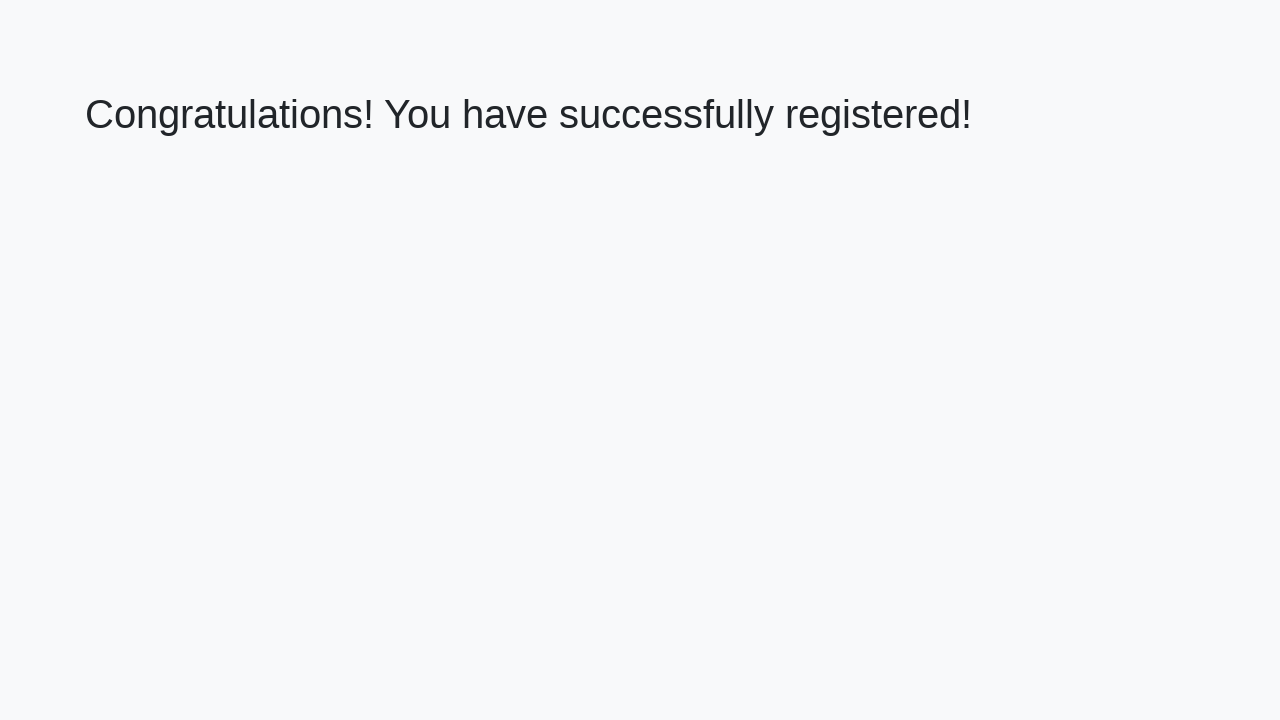

Success message appeared on page
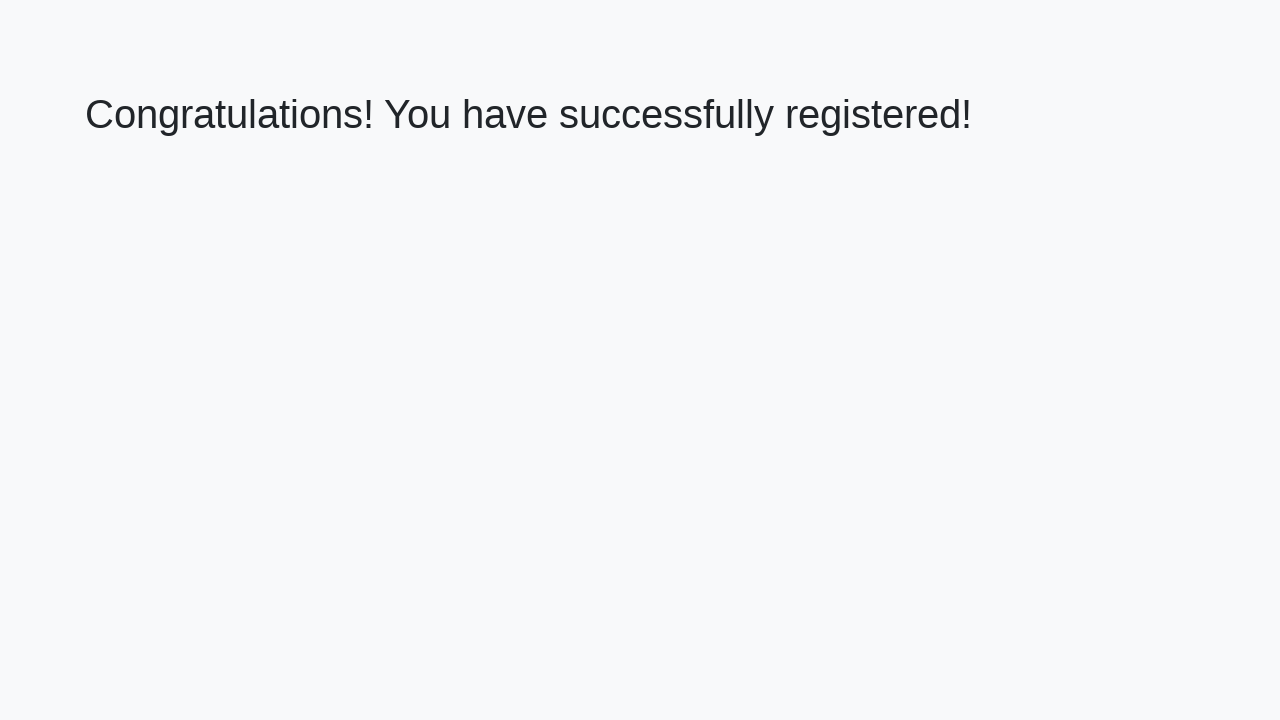

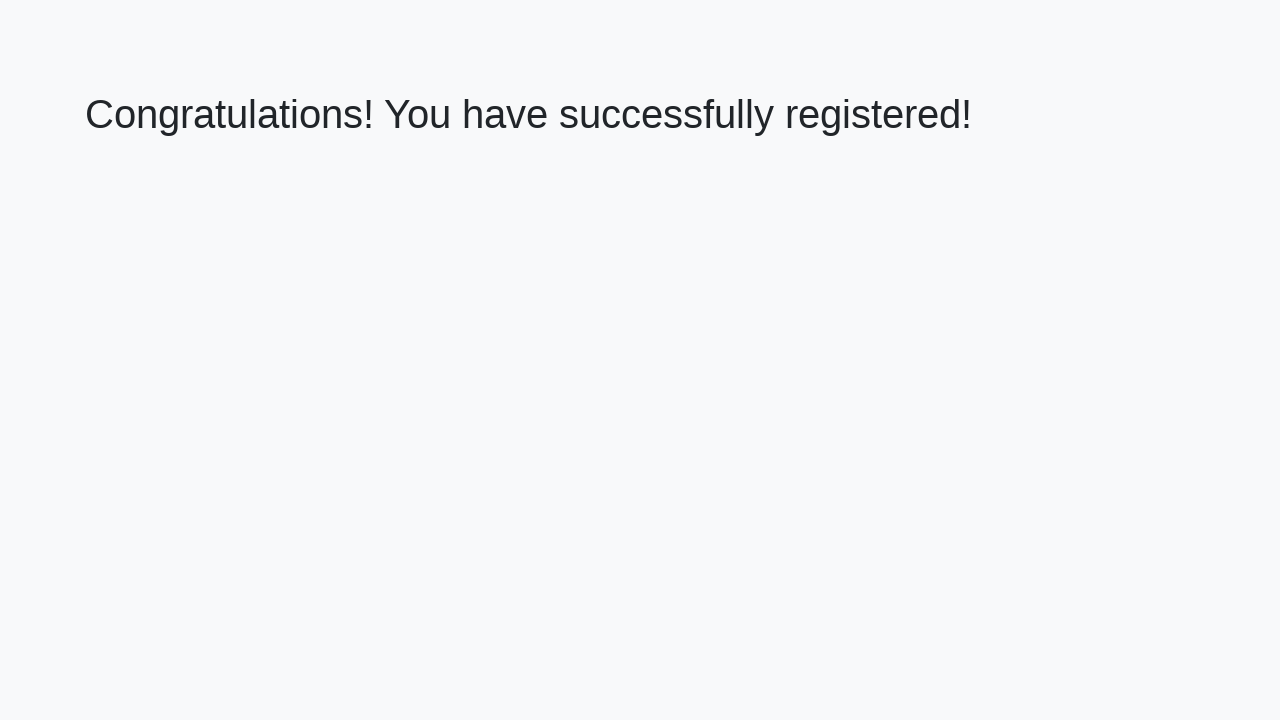